Navigates to ParaBank landing page and clicks through multiple footer links, handling back navigation for certain links

Starting URL: https://parabank.parasoft.com/parabank/index.htm

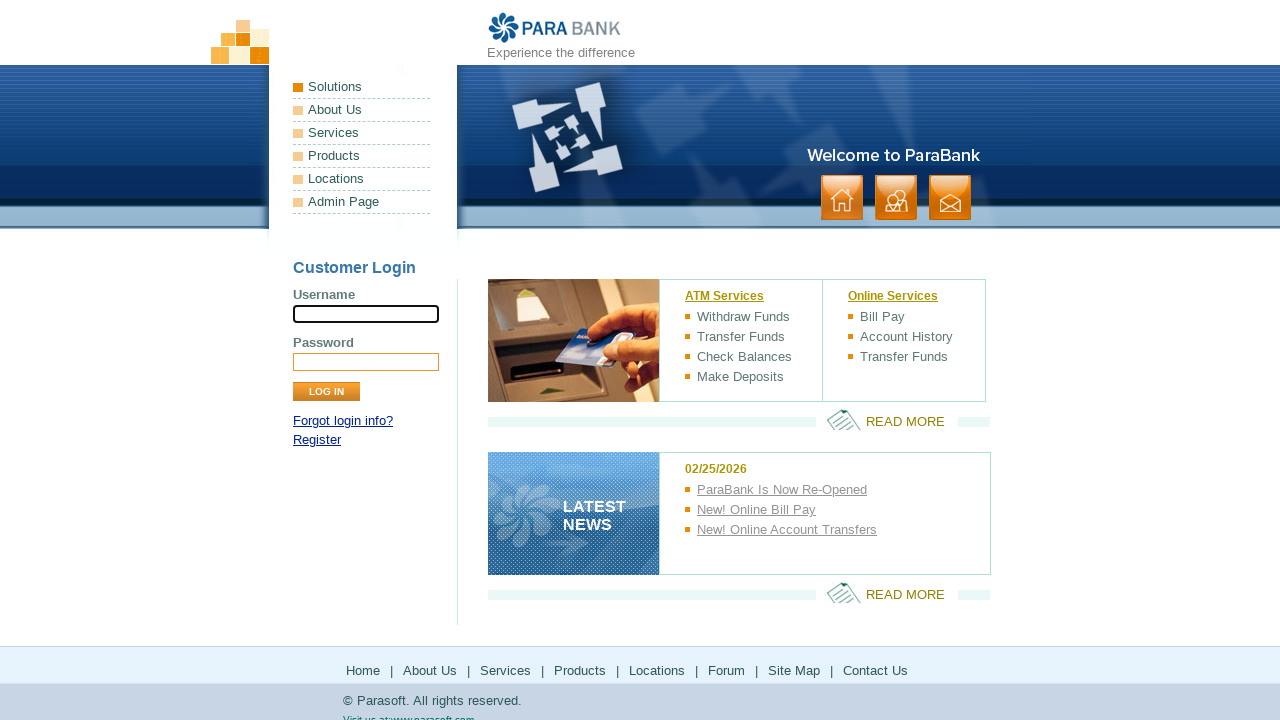

Navigated to ParaBank landing page
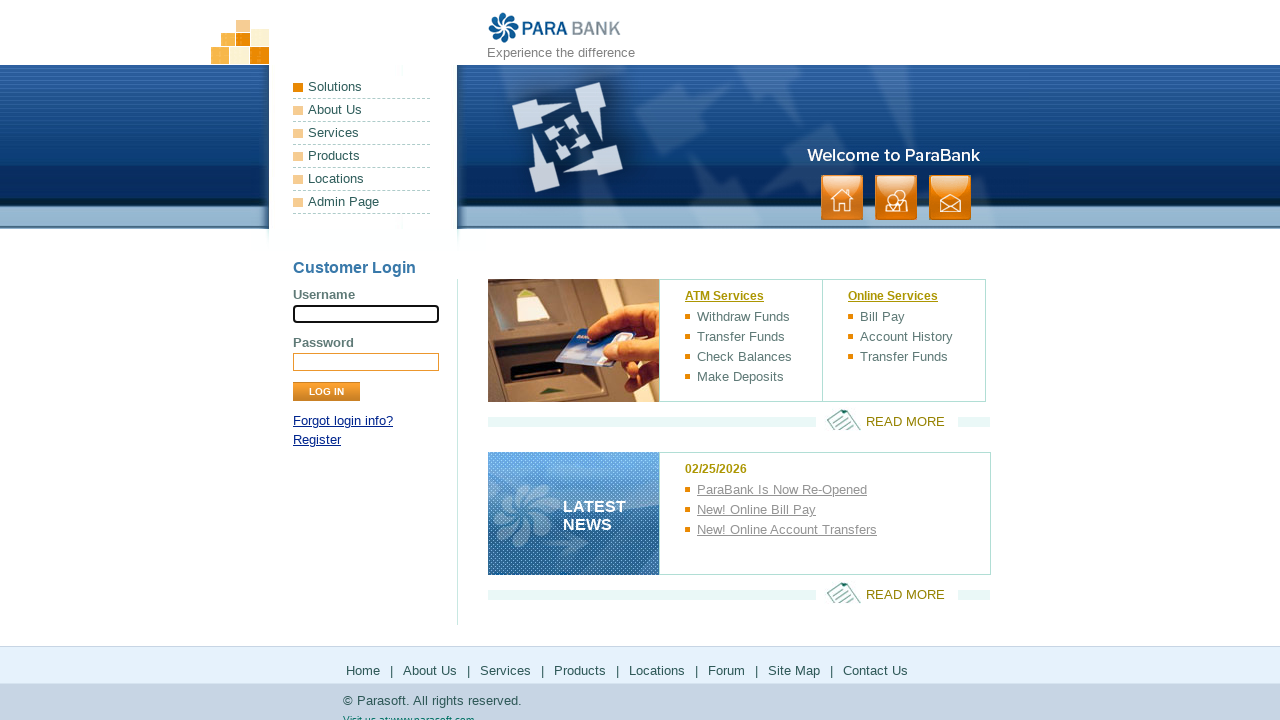

Located all footer links
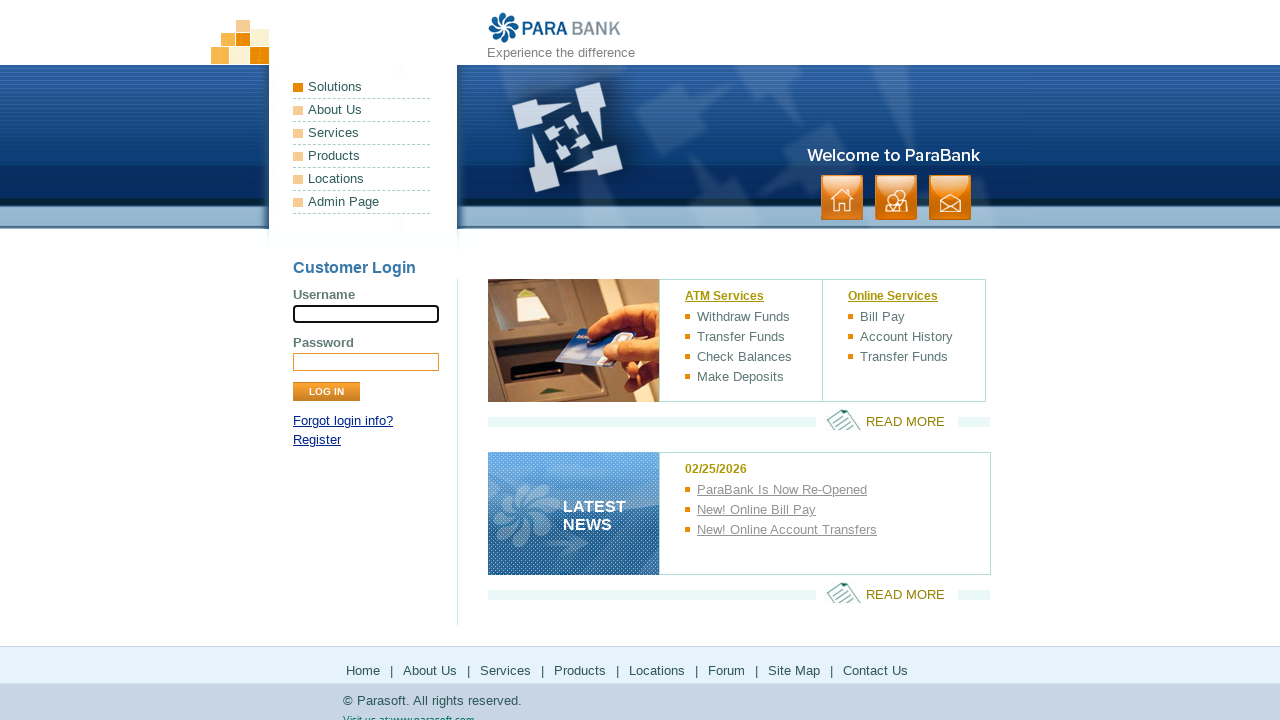

Re-queried footer links for iteration 0
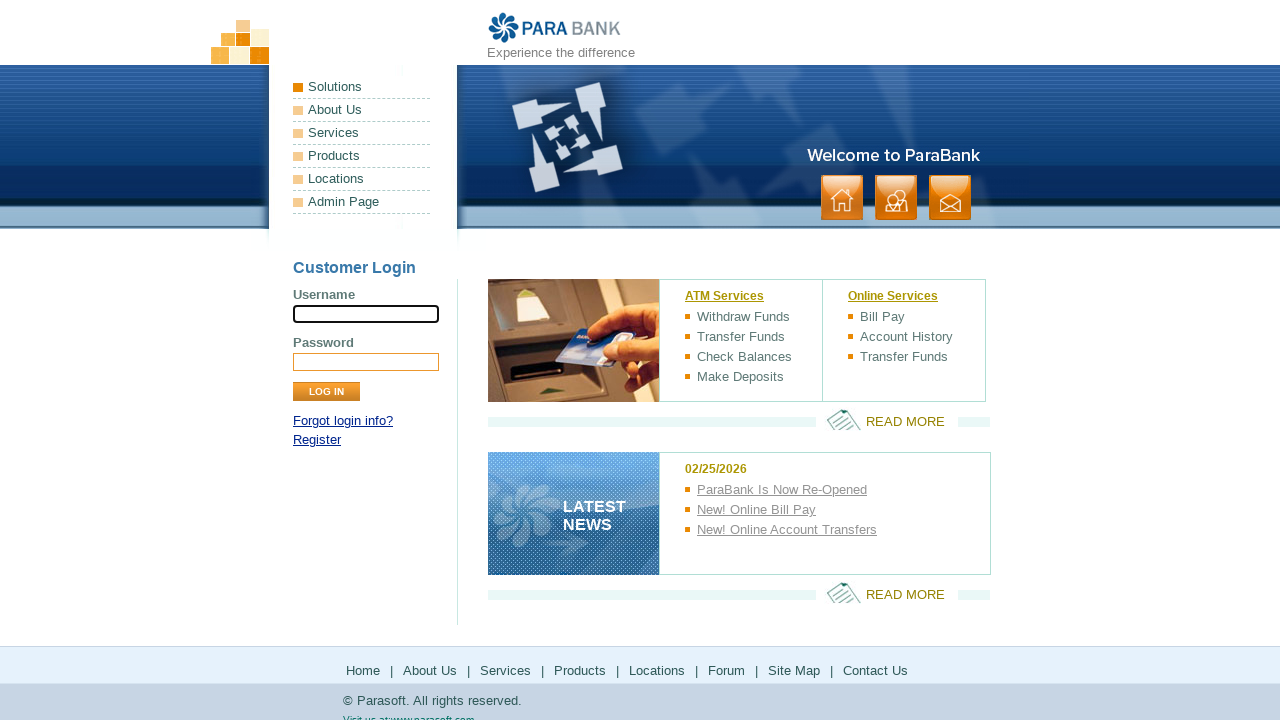

Clicked footer link at index 0 at (363, 670) on xpath=//div[@id='footerPanel']/ul/li/a >> nth=0
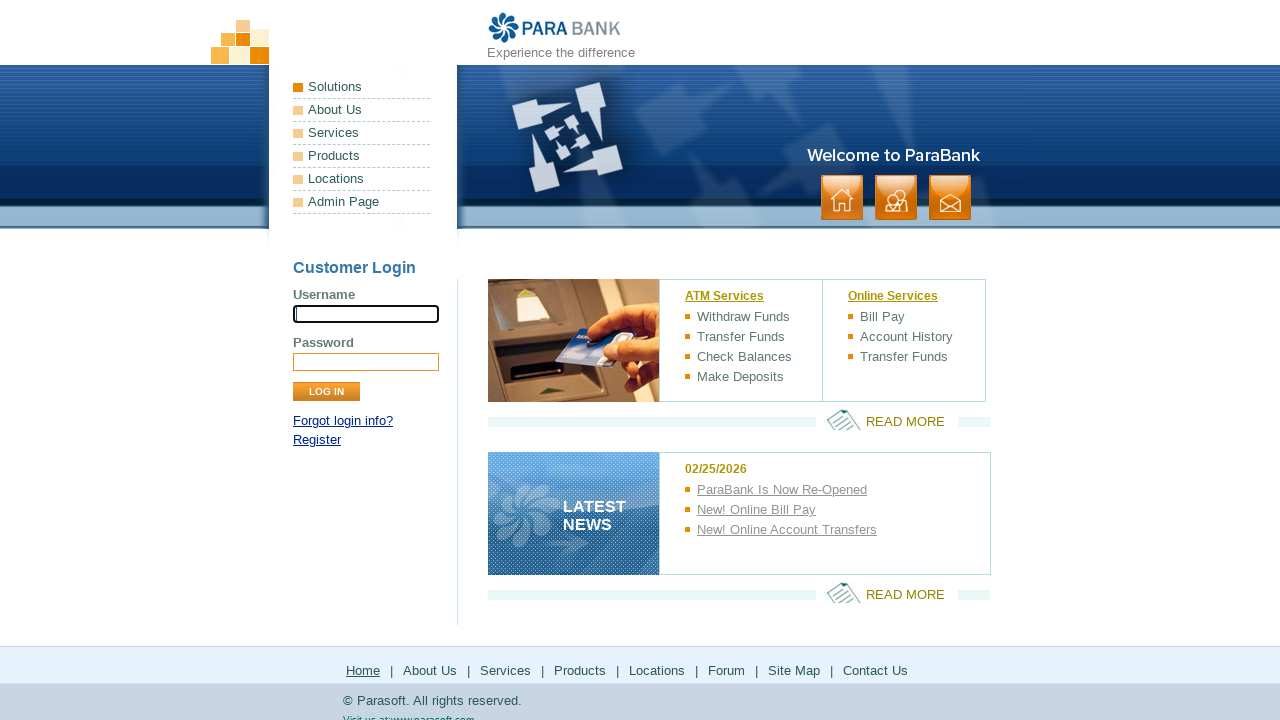

Page loaded after clicking link at index 0
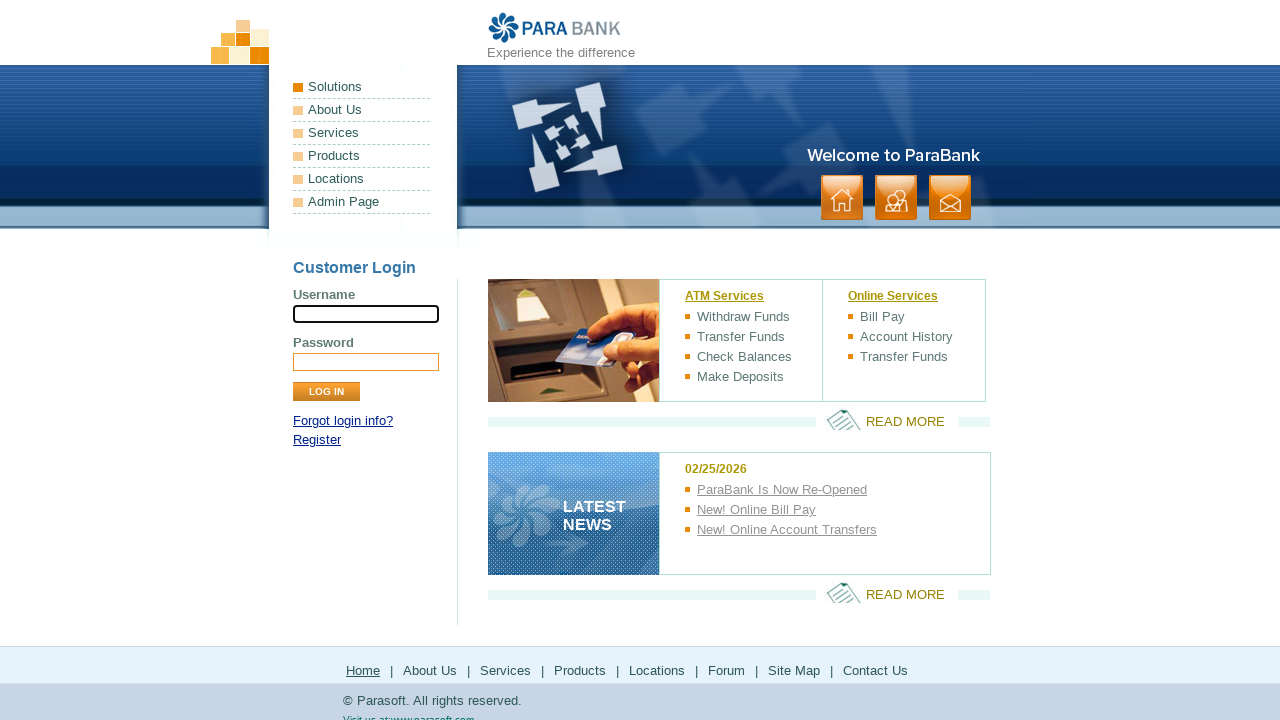

Re-queried footer links for iteration 1
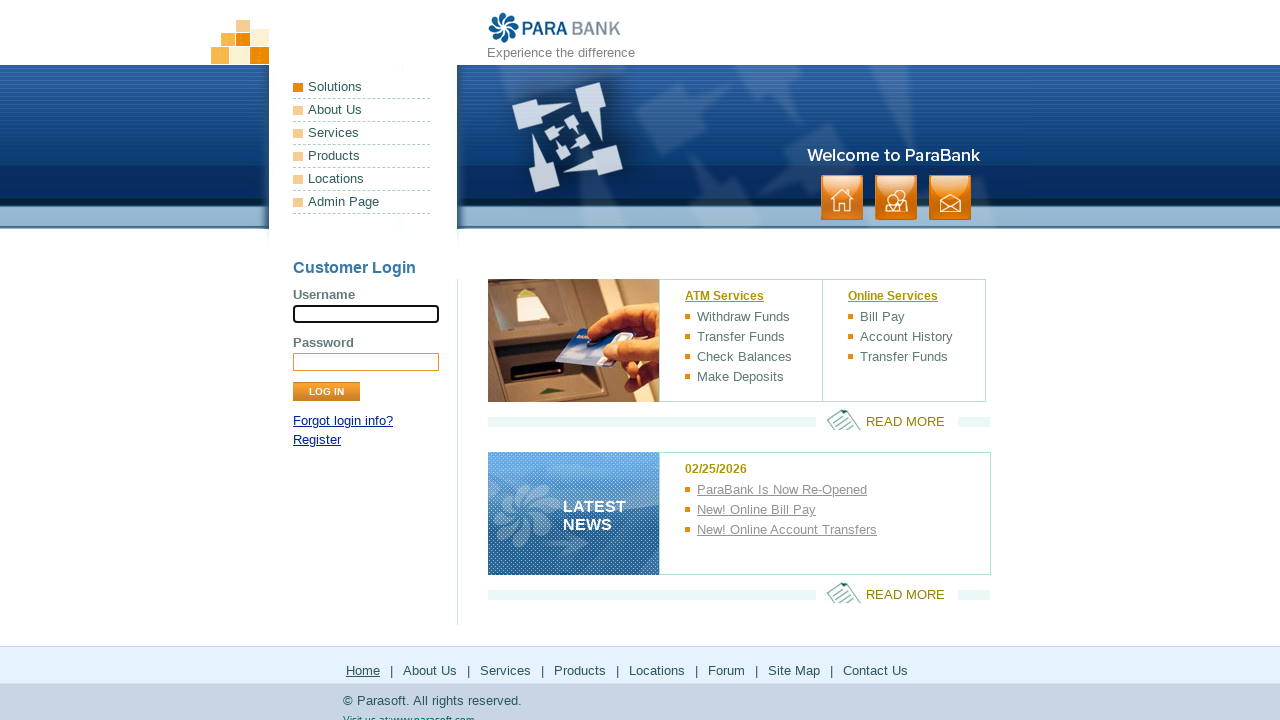

Clicked footer link at index 1 at (430, 670) on xpath=//div[@id='footerPanel']/ul/li/a >> nth=1
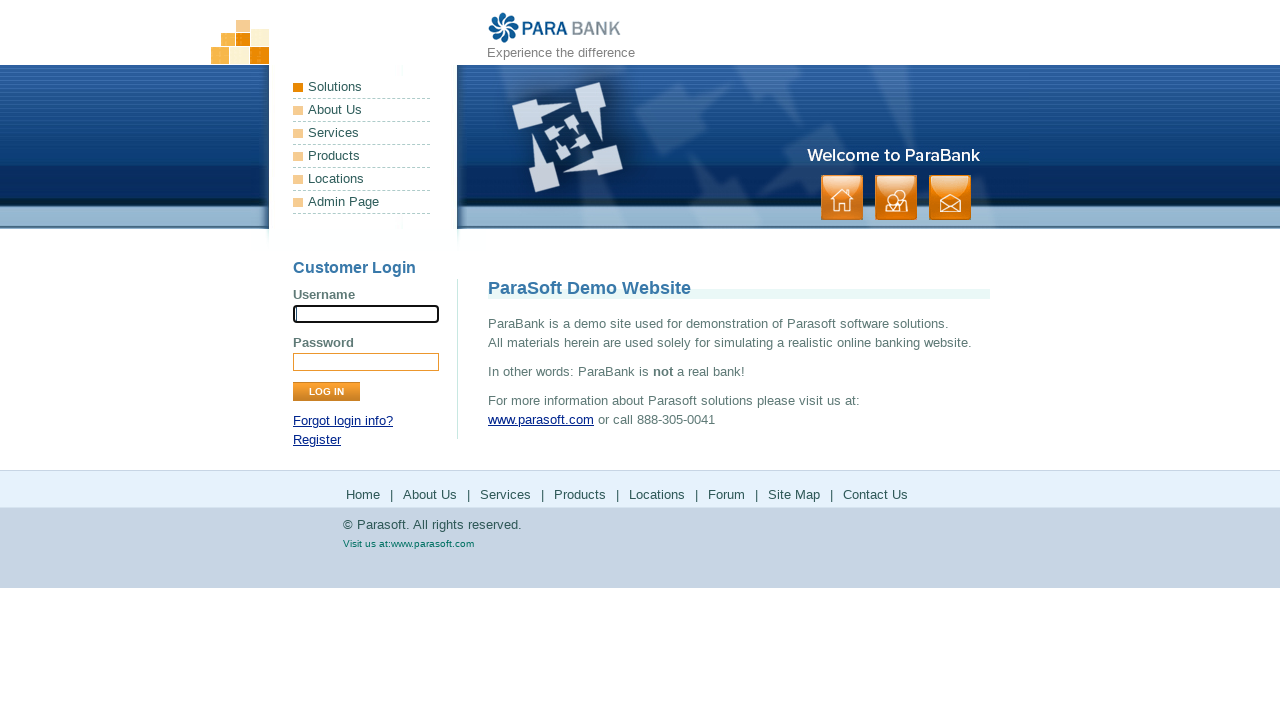

Page loaded after clicking link at index 1
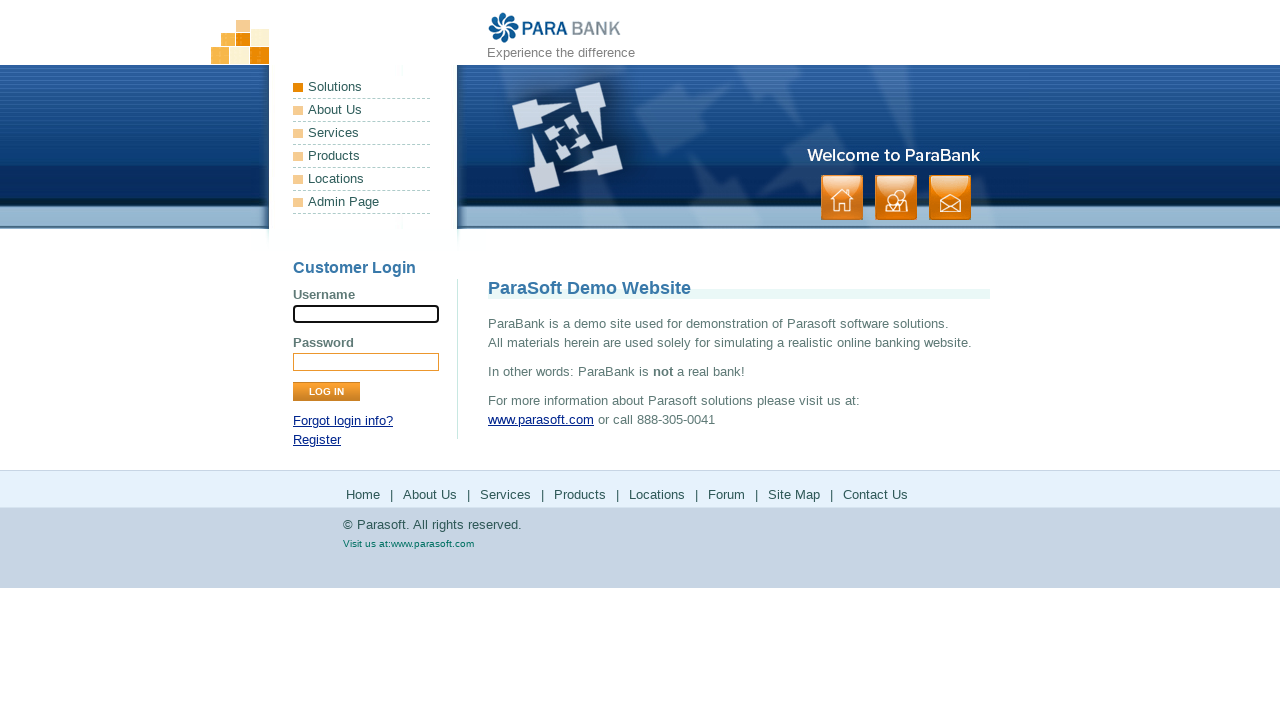

Re-queried footer links for iteration 2
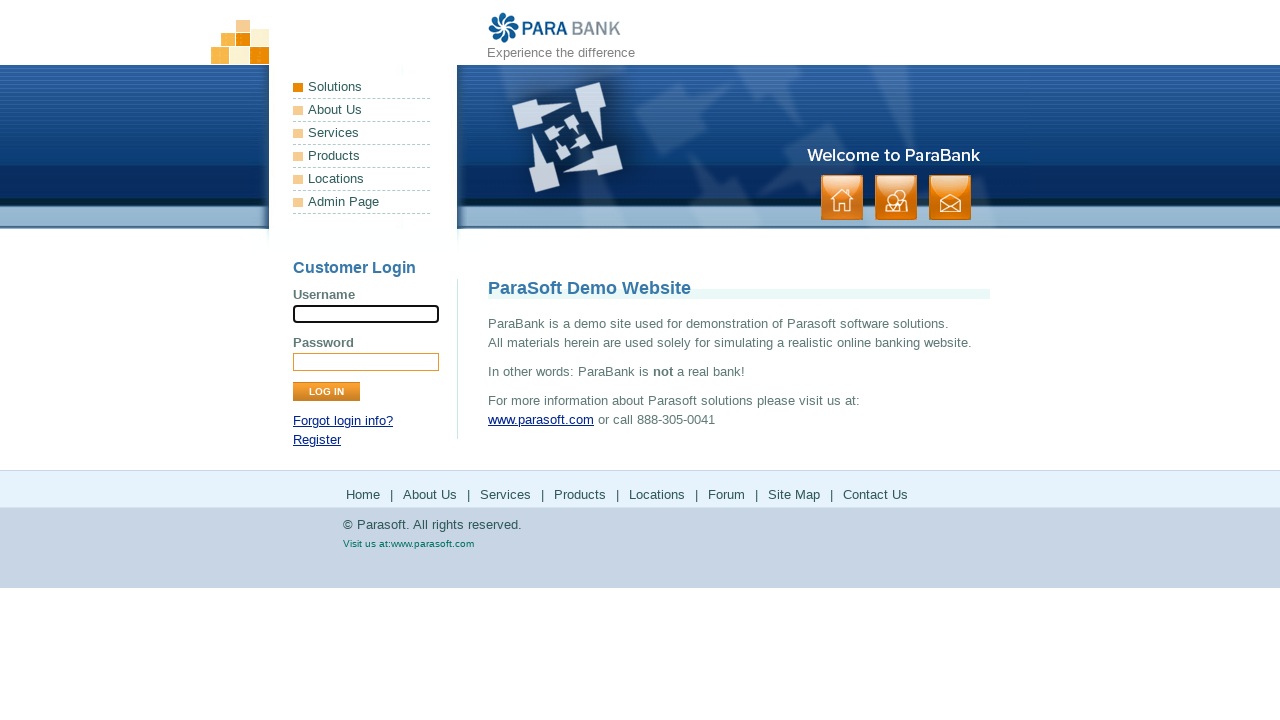

Clicked footer link at index 2 at (506, 495) on xpath=//div[@id='footerPanel']/ul/li/a >> nth=2
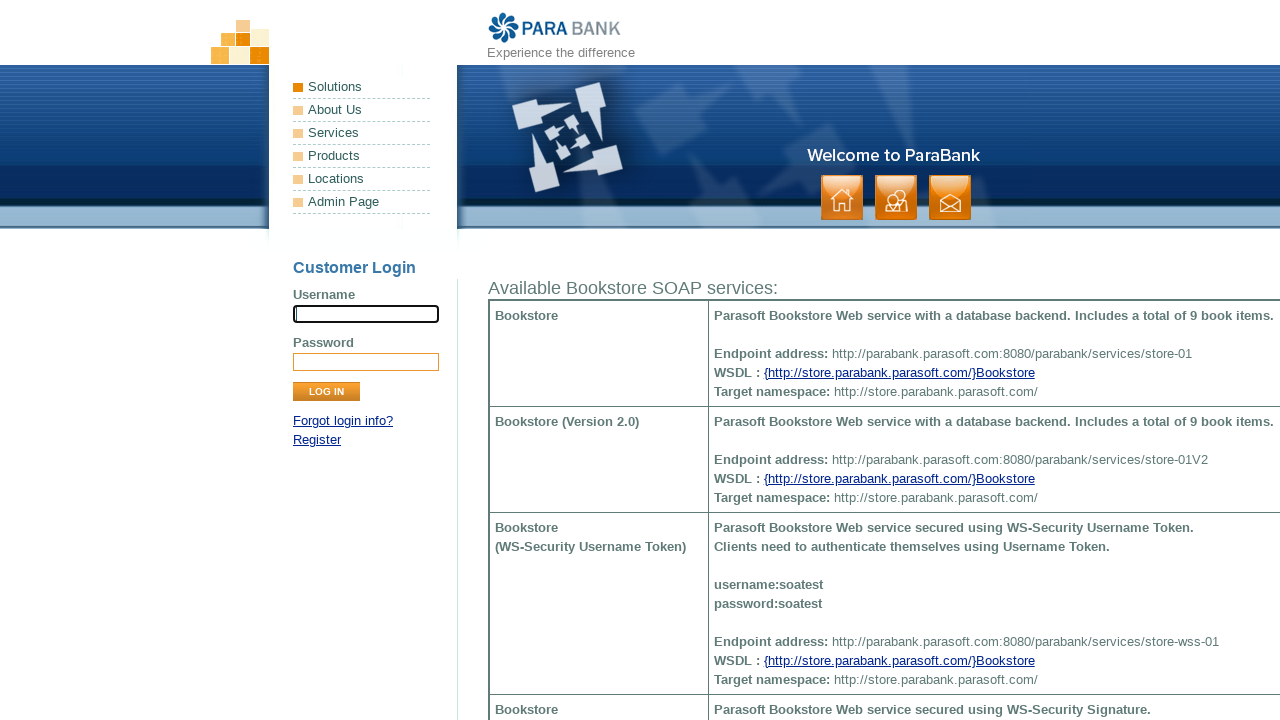

Page loaded after clicking link at index 2
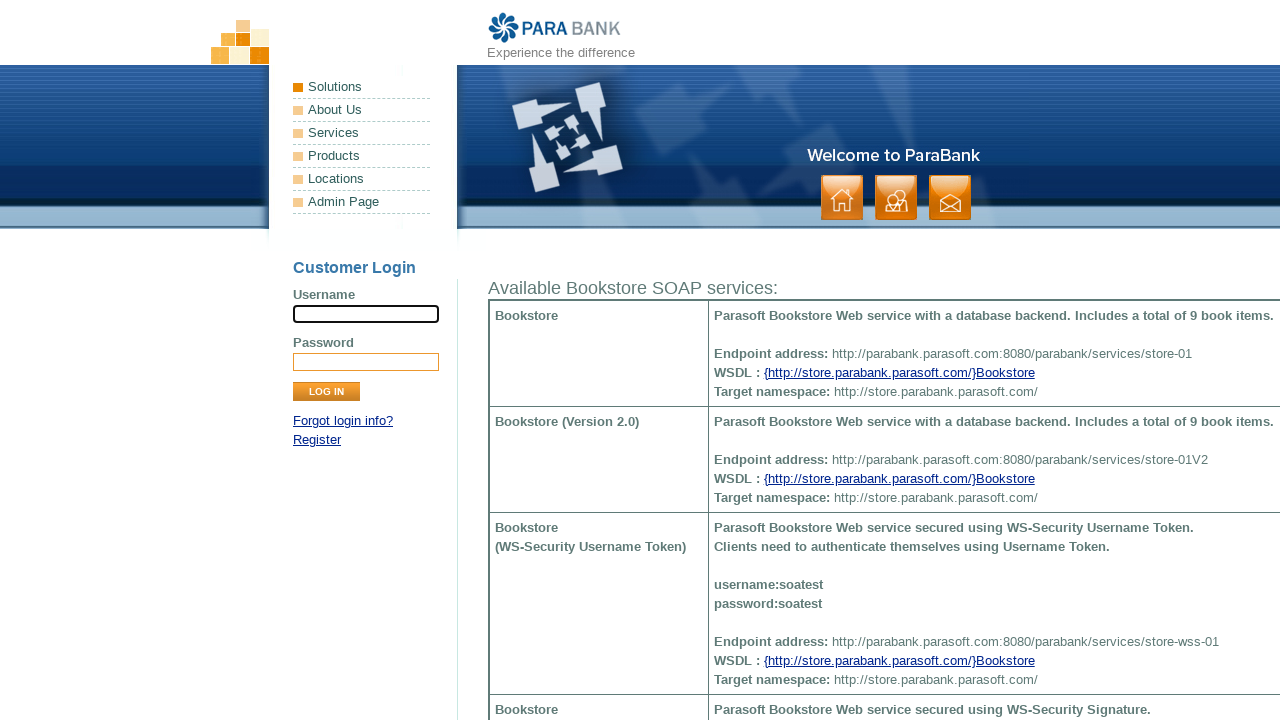

Re-queried footer links for iteration 3
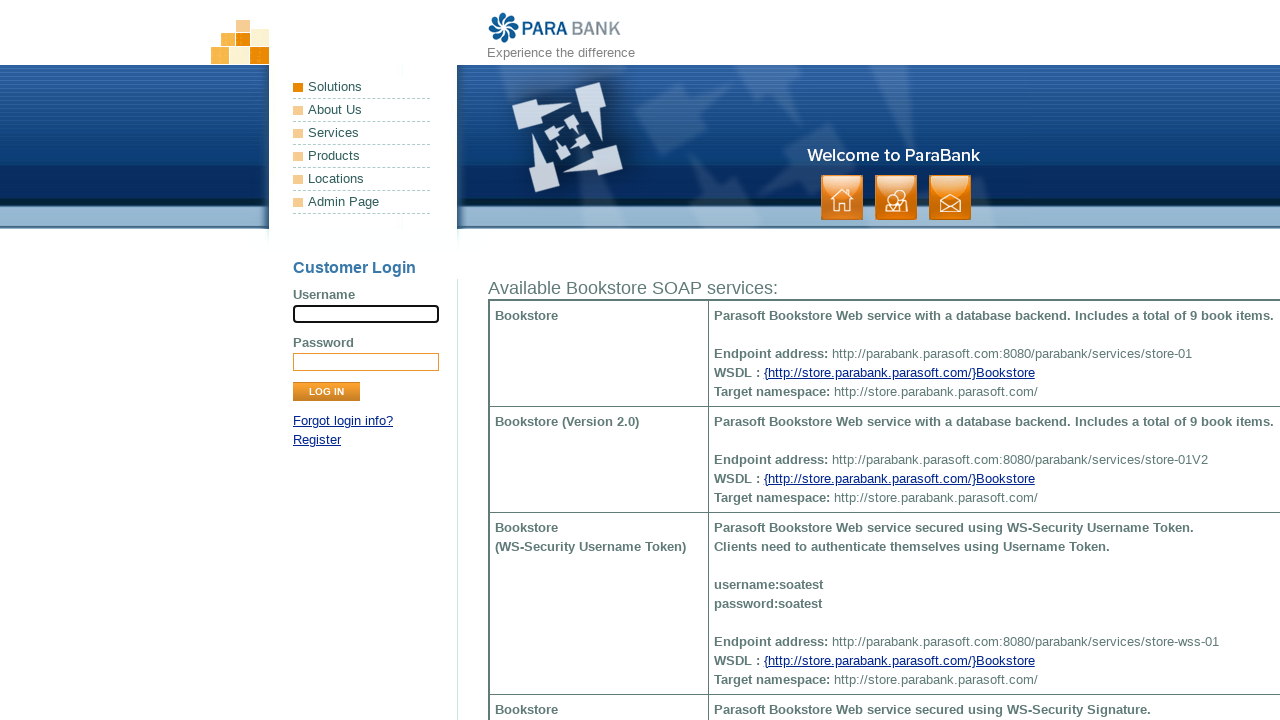

Clicked footer link at index 3 at (580, 626) on xpath=//div[@id='footerPanel']/ul/li/a >> nth=3
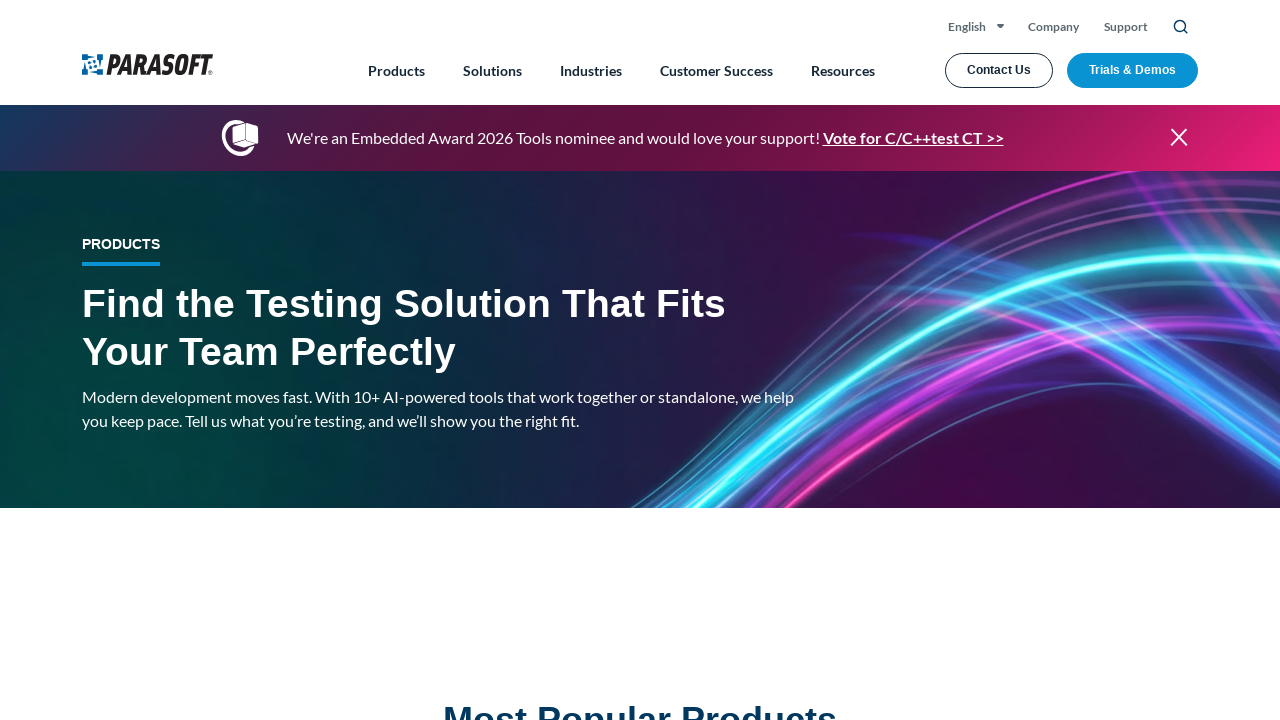

Page loaded after clicking link at index 3
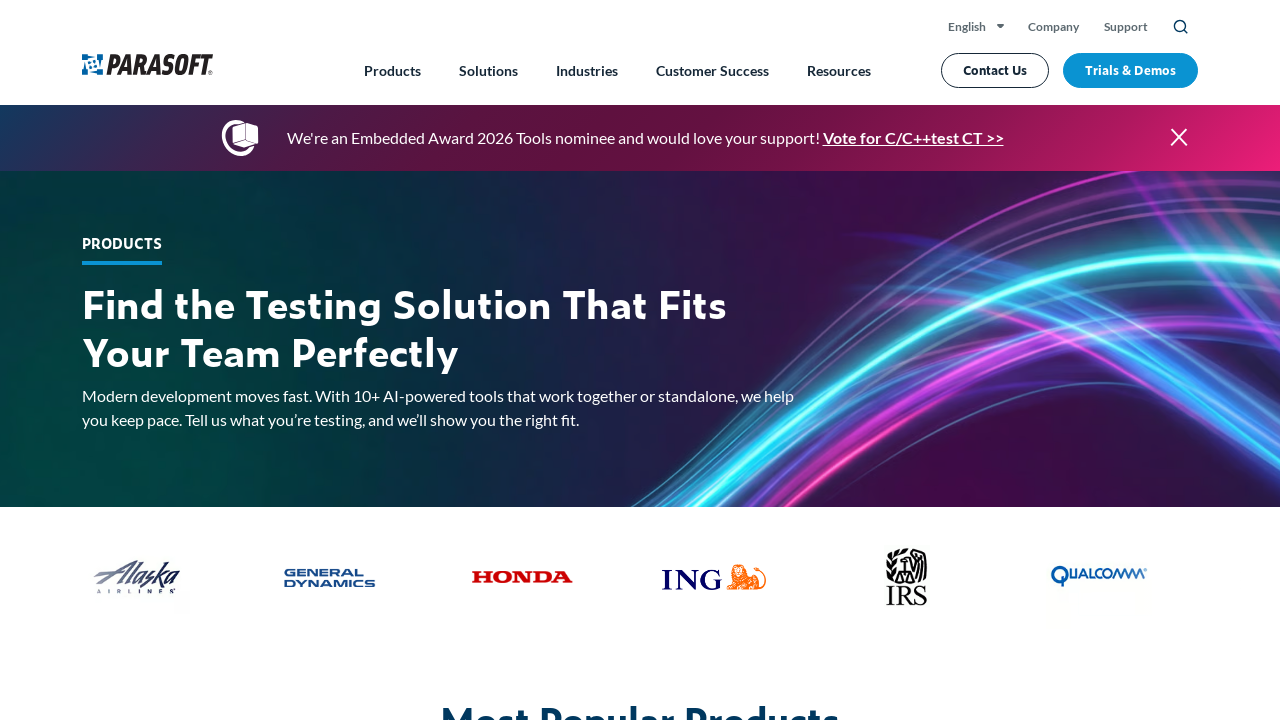

Navigated back from footer link at index 3
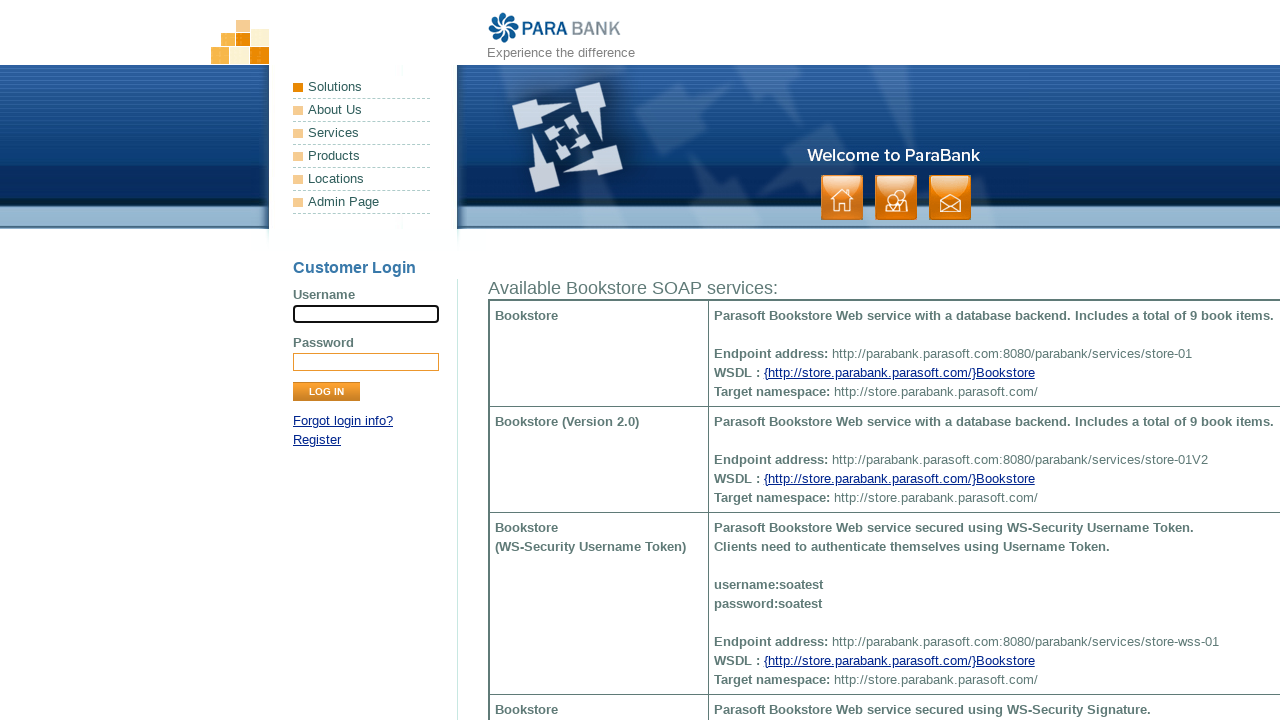

Page loaded after back navigation from index 3
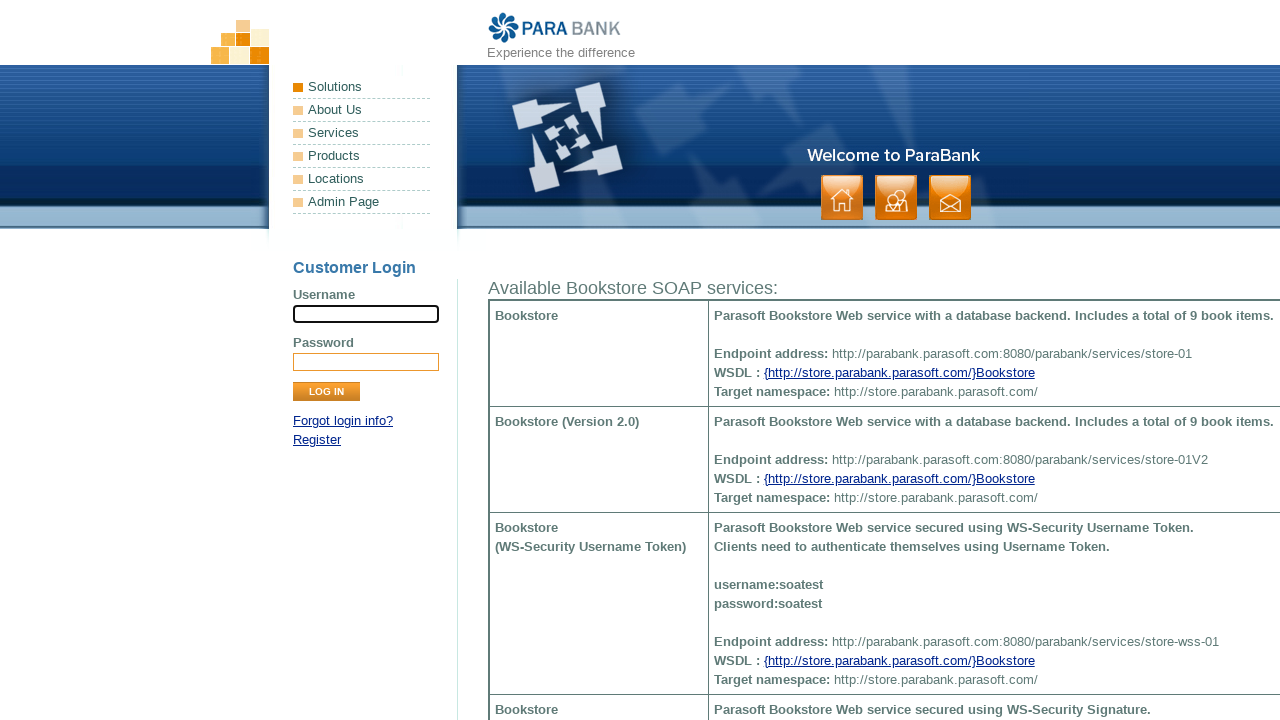

Re-queried footer links for iteration 4
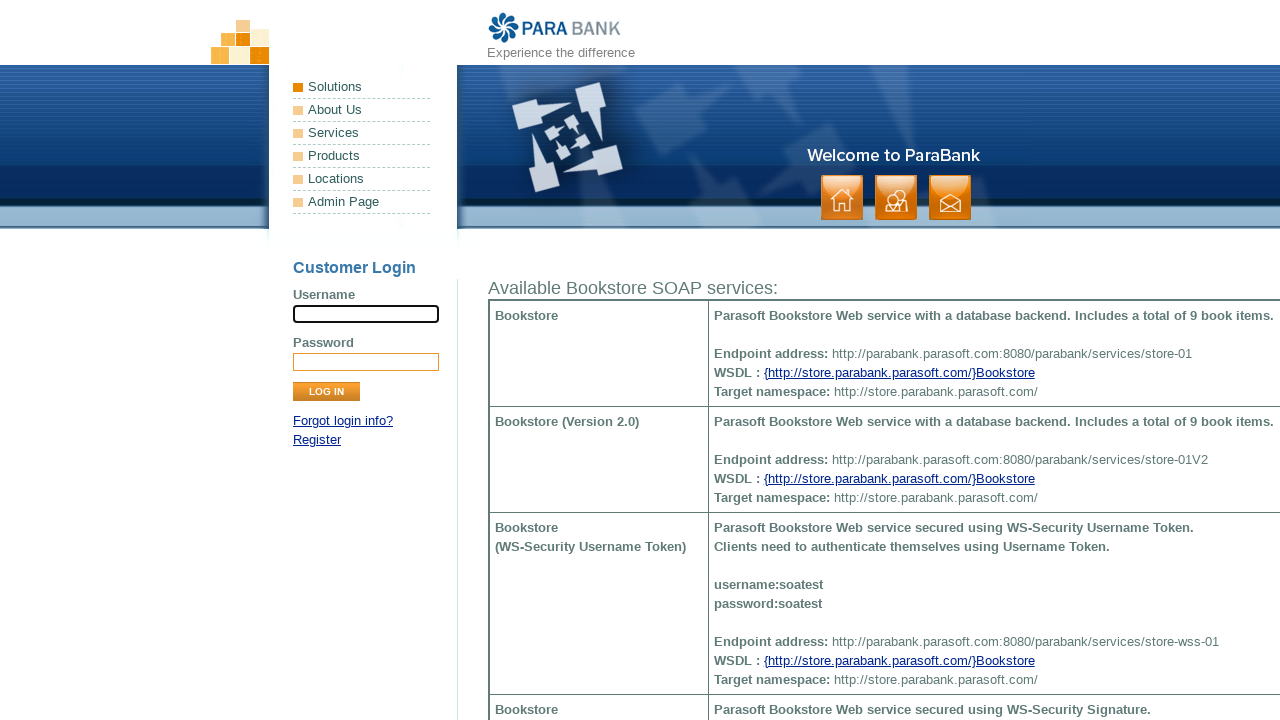

Clicked footer link at index 4 at (657, 626) on xpath=//div[@id='footerPanel']/ul/li/a >> nth=4
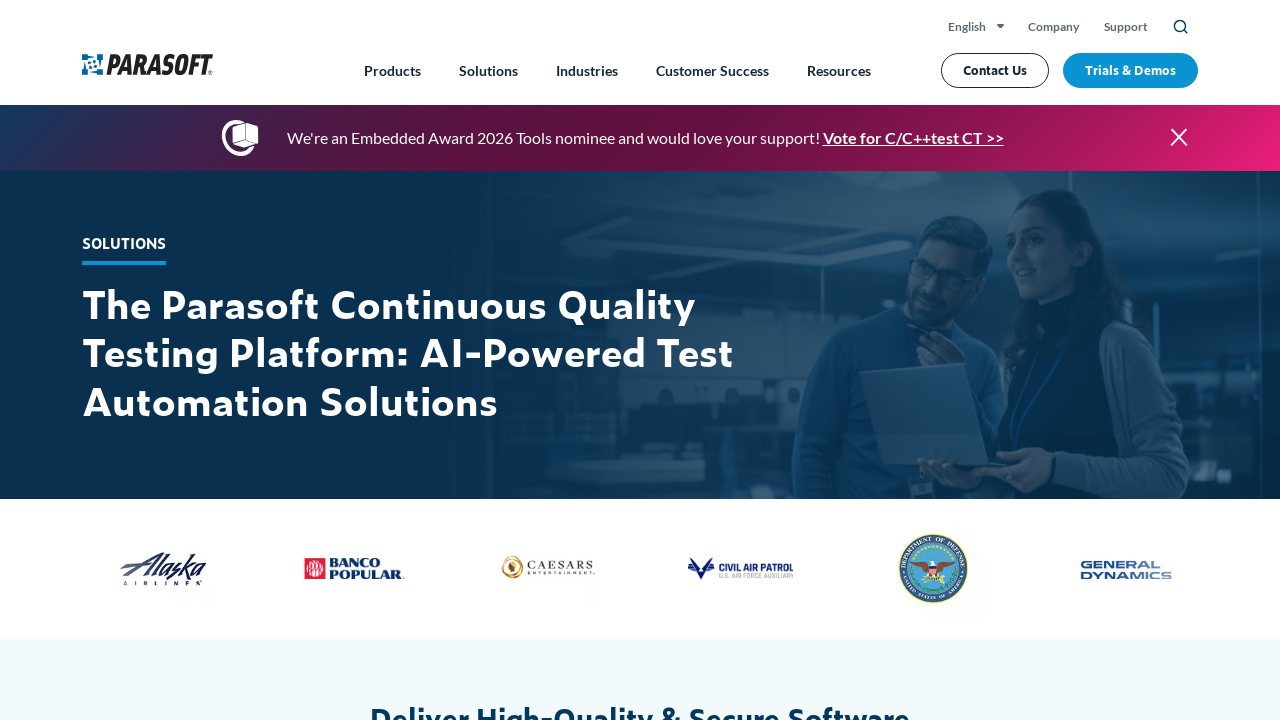

Page loaded after clicking link at index 4
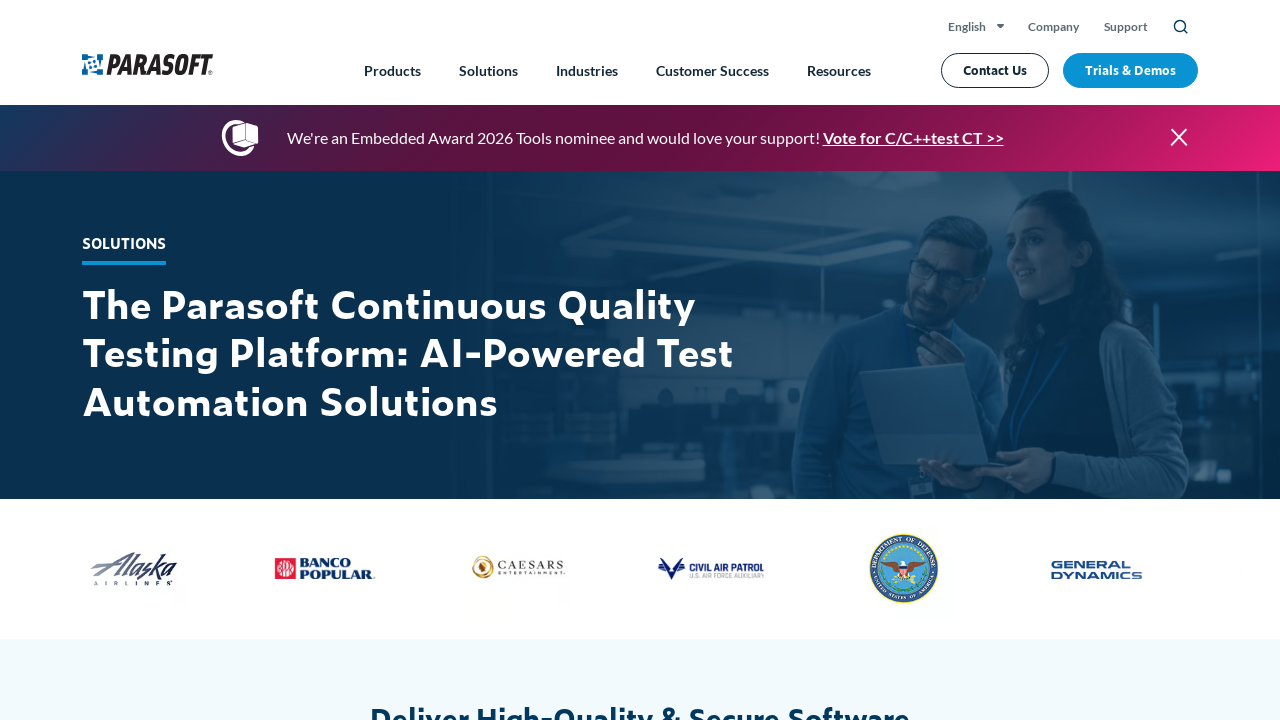

Navigated back from footer link at index 4
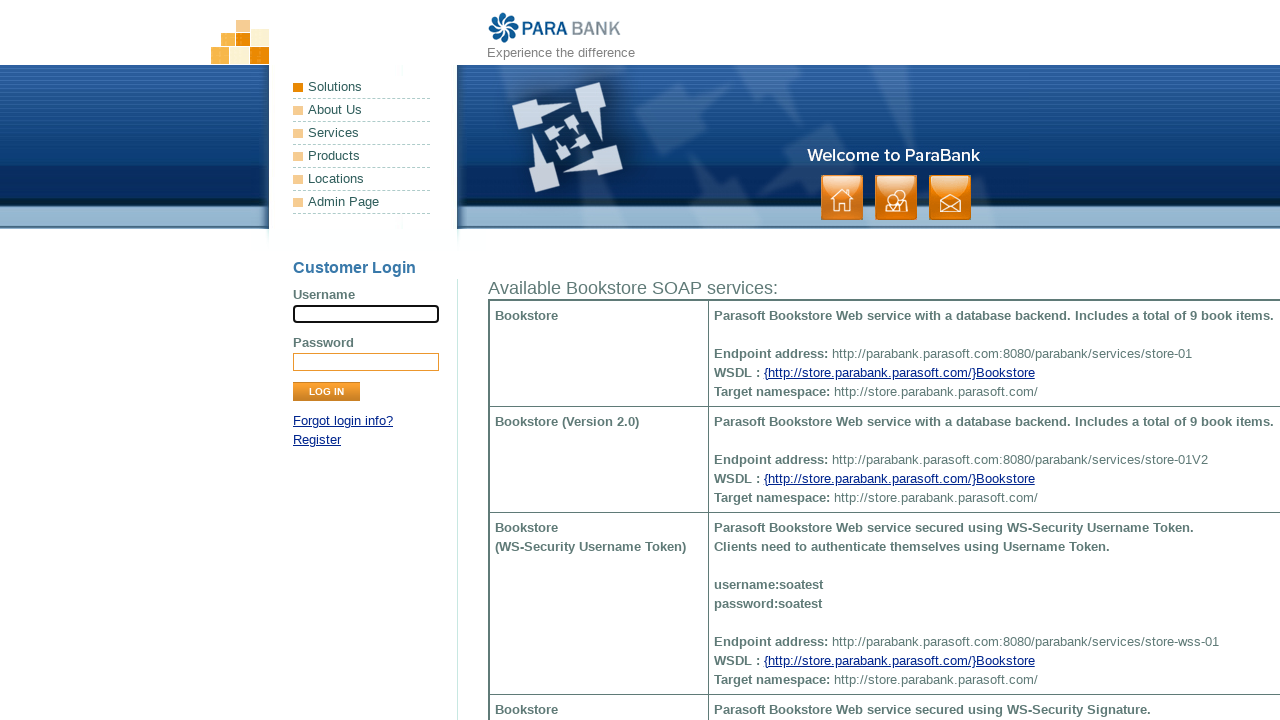

Page loaded after back navigation from index 4
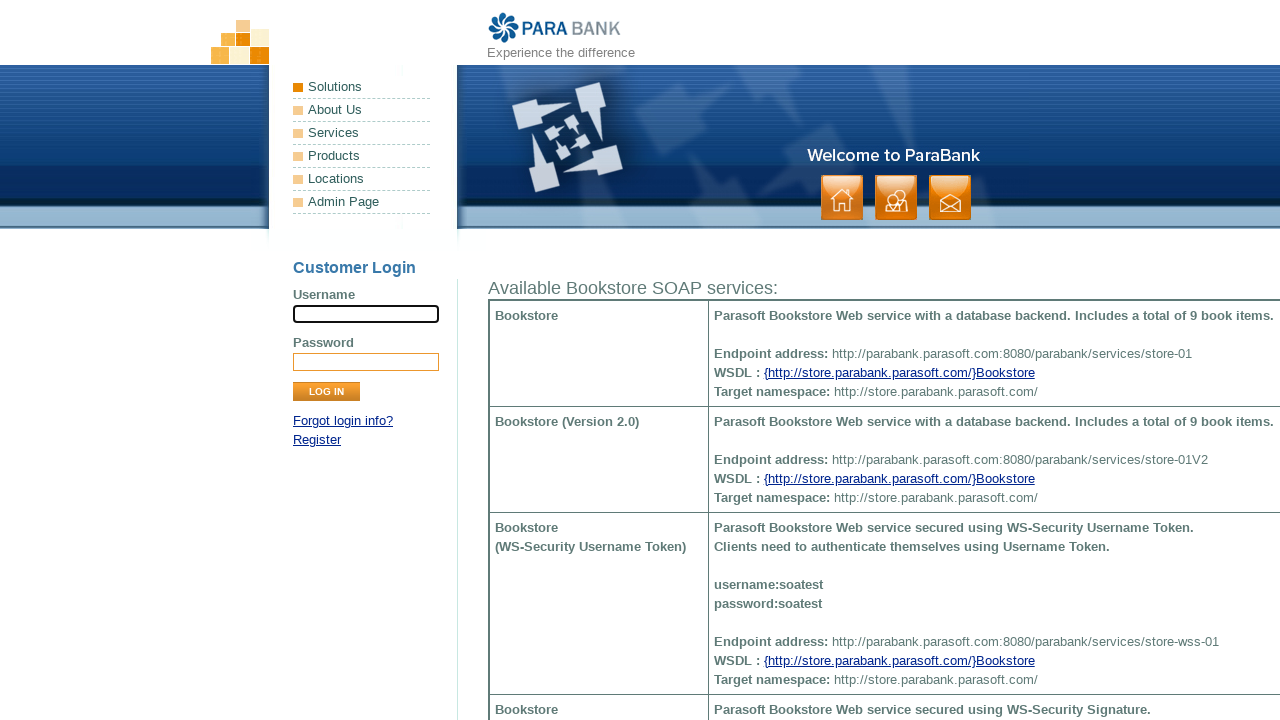

Re-queried footer links for iteration 5
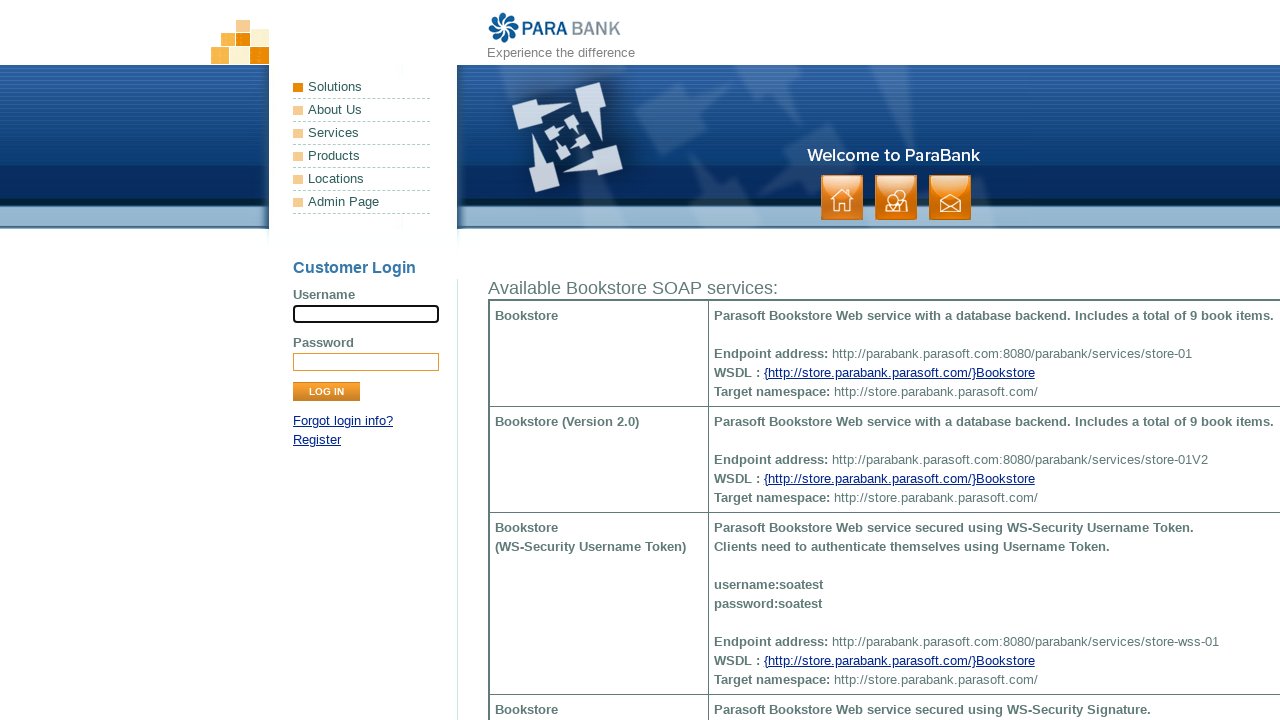

Clicked footer link at index 5 at (726, 626) on xpath=//div[@id='footerPanel']/ul/li/a >> nth=5
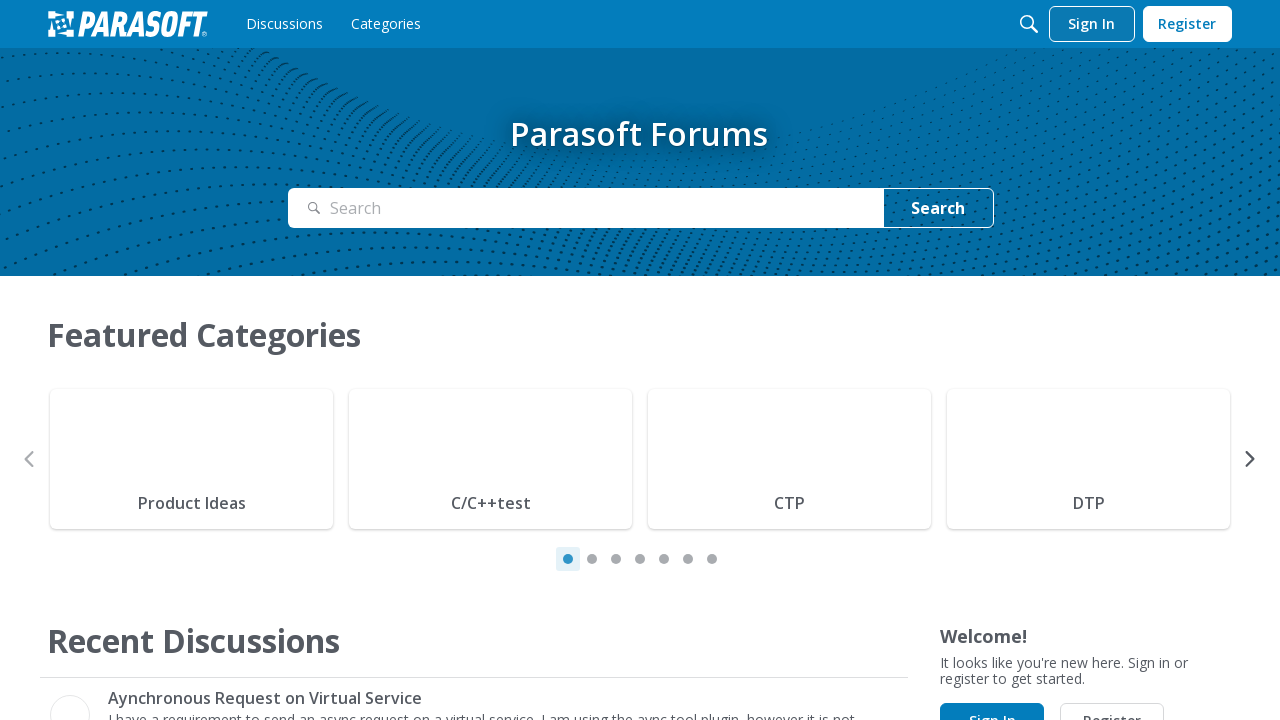

Page loaded after clicking link at index 5
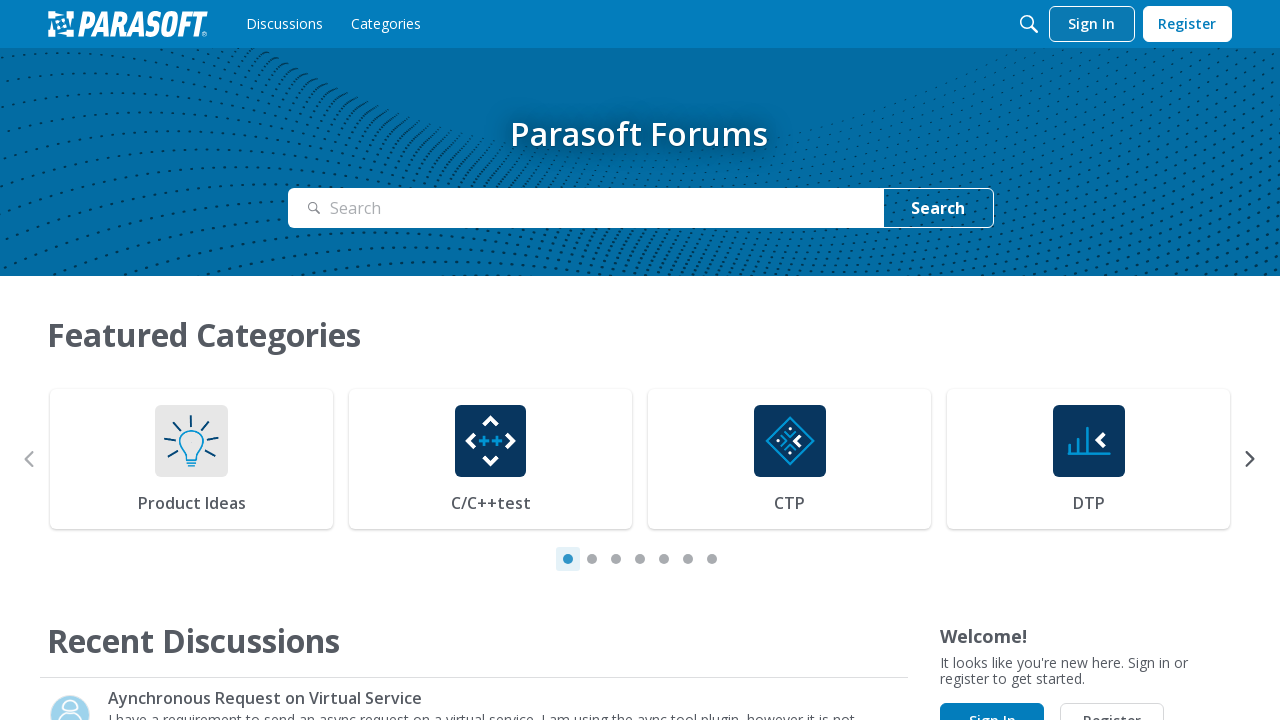

Navigated back from footer link at index 5
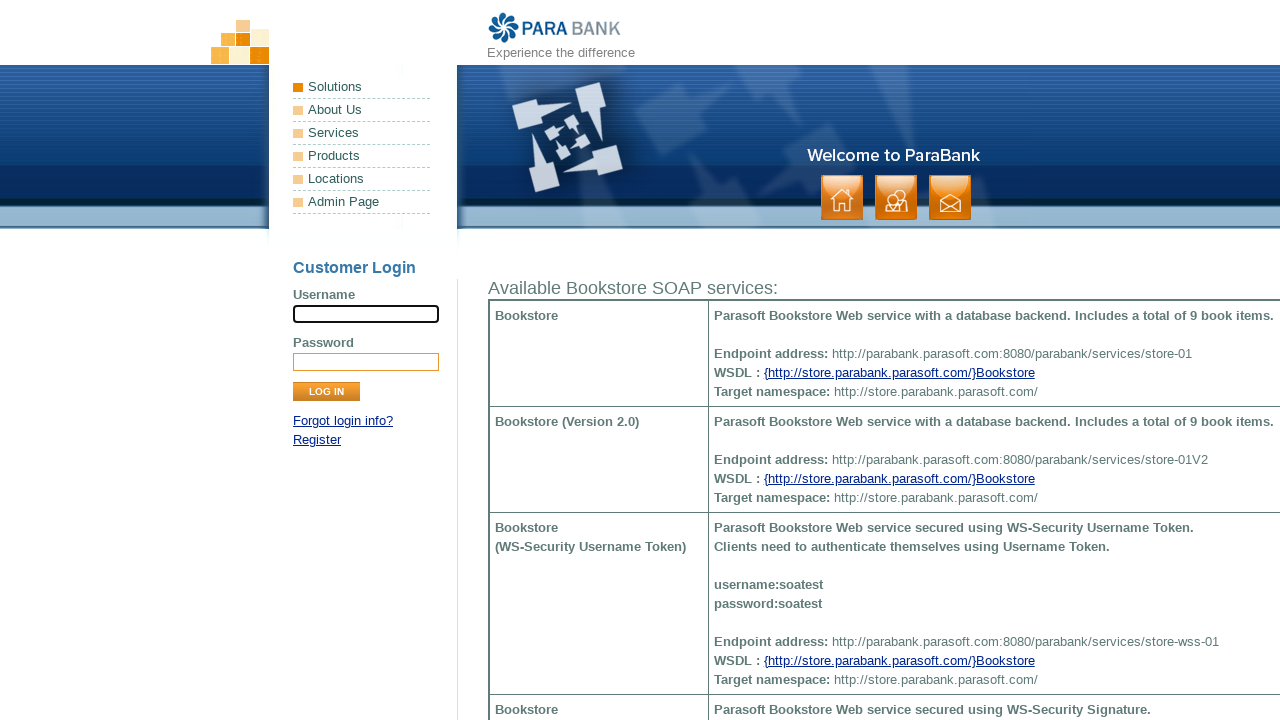

Page loaded after back navigation from index 5
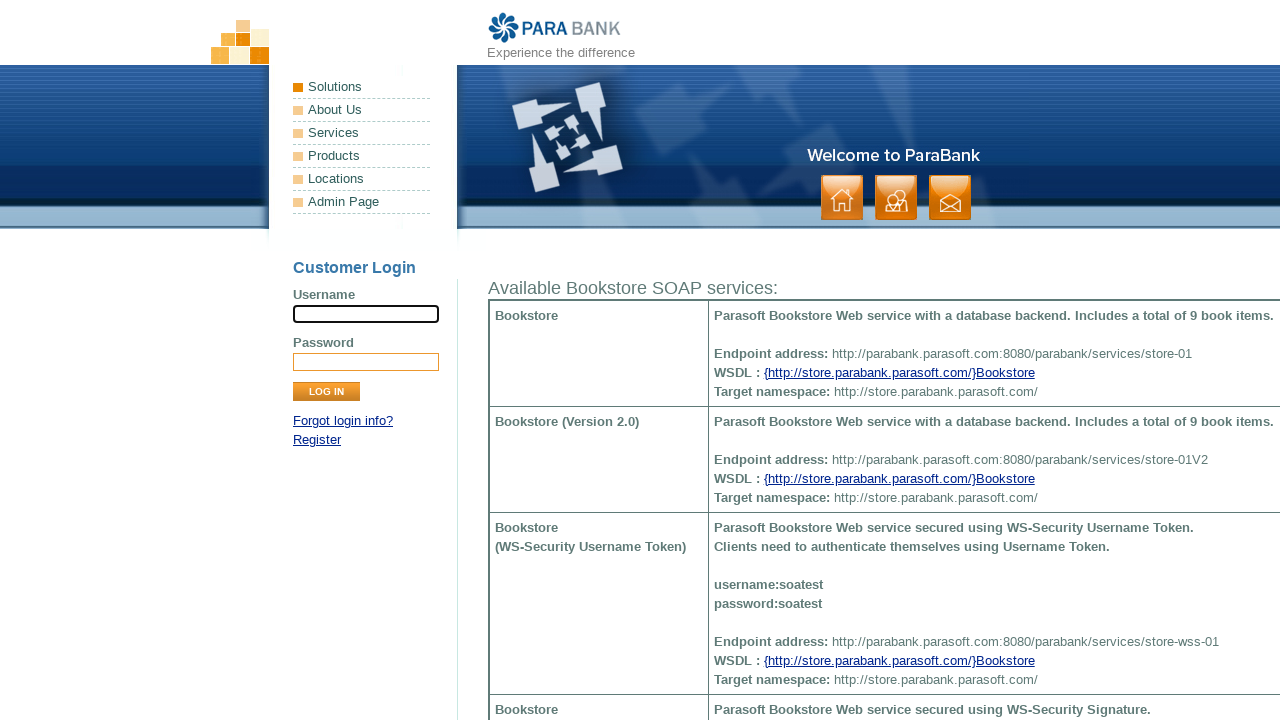

Re-queried footer links for iteration 6
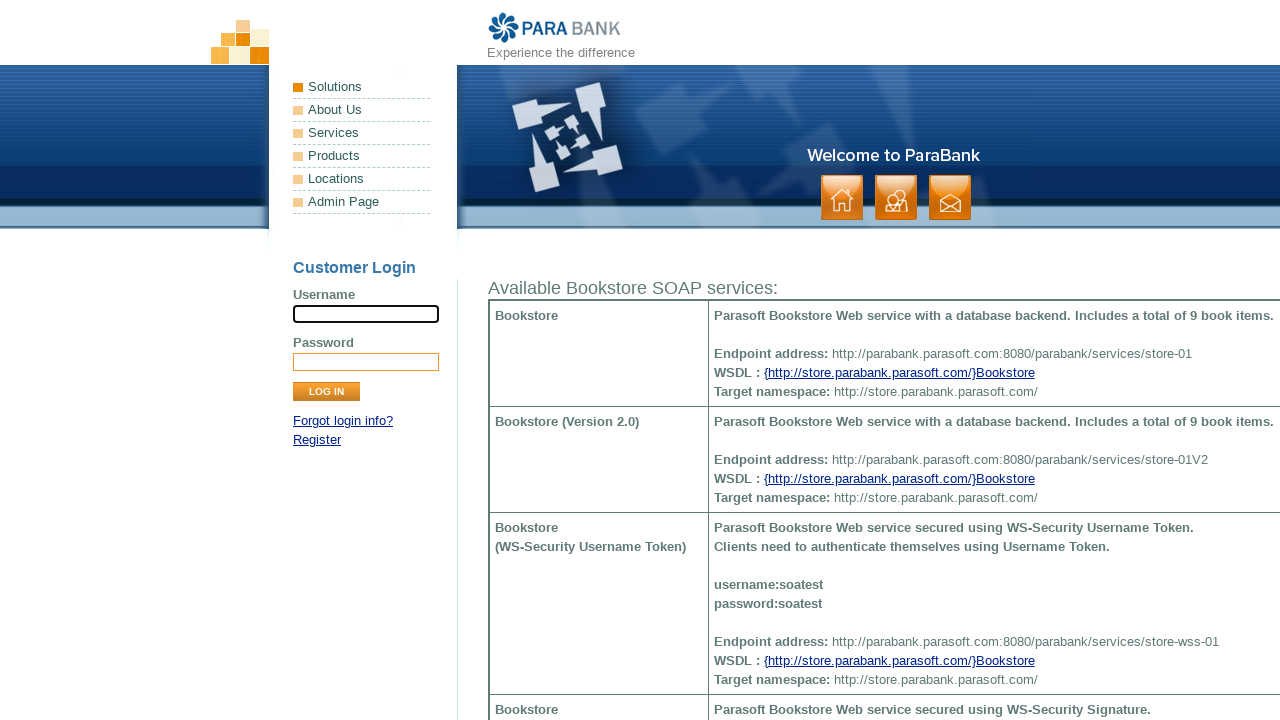

Clicked footer link at index 6 at (794, 626) on xpath=//div[@id='footerPanel']/ul/li/a >> nth=6
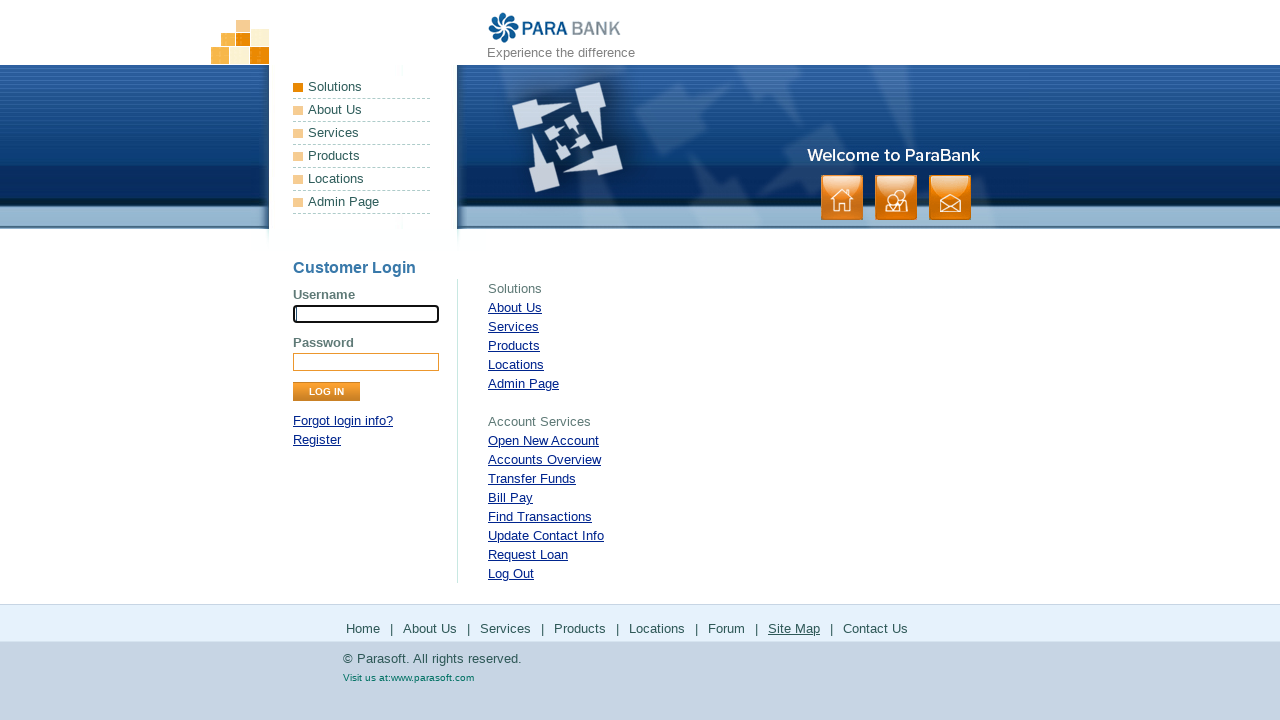

Page loaded after clicking link at index 6
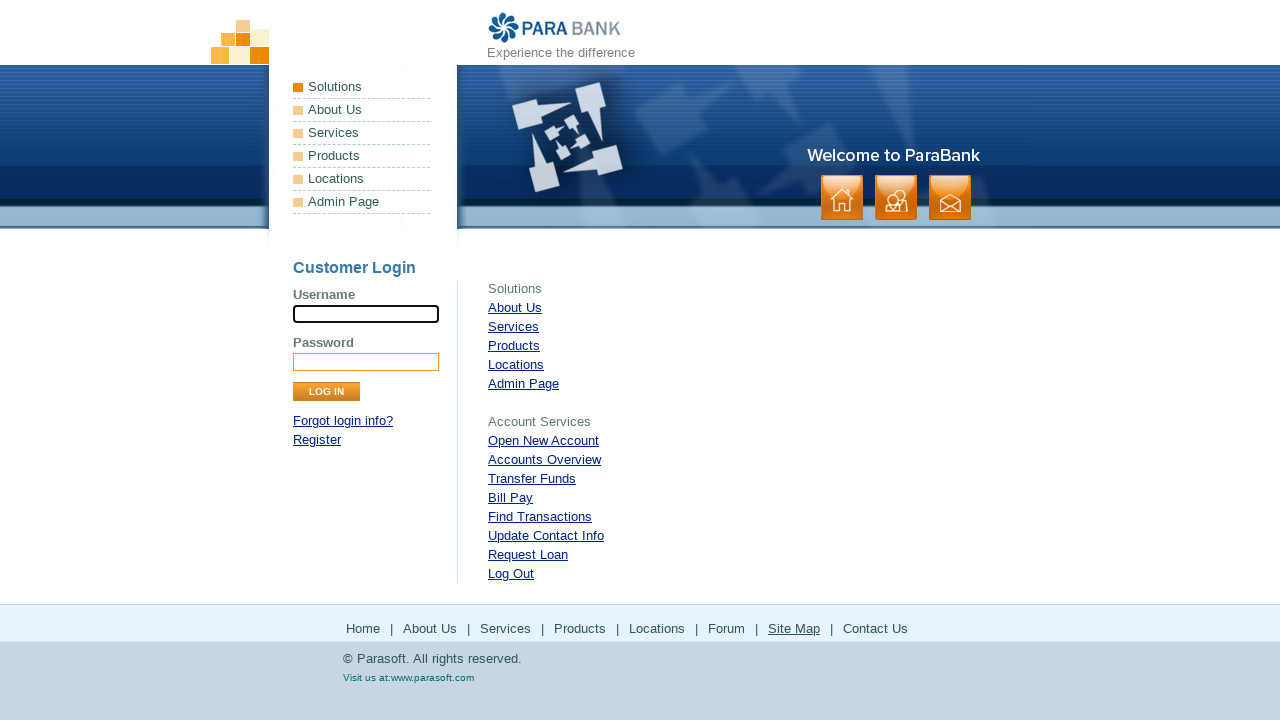

Re-queried footer links for iteration 7
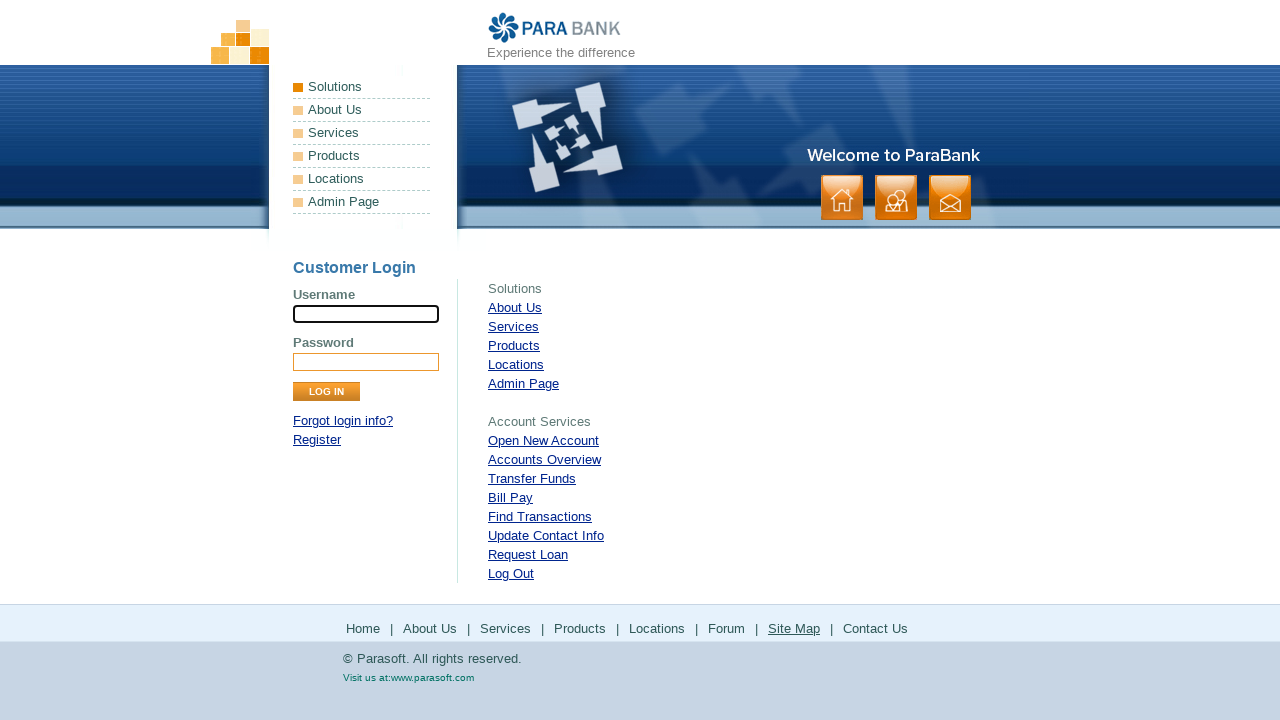

Clicked footer link at index 7 at (876, 628) on xpath=//div[@id='footerPanel']/ul/li/a >> nth=7
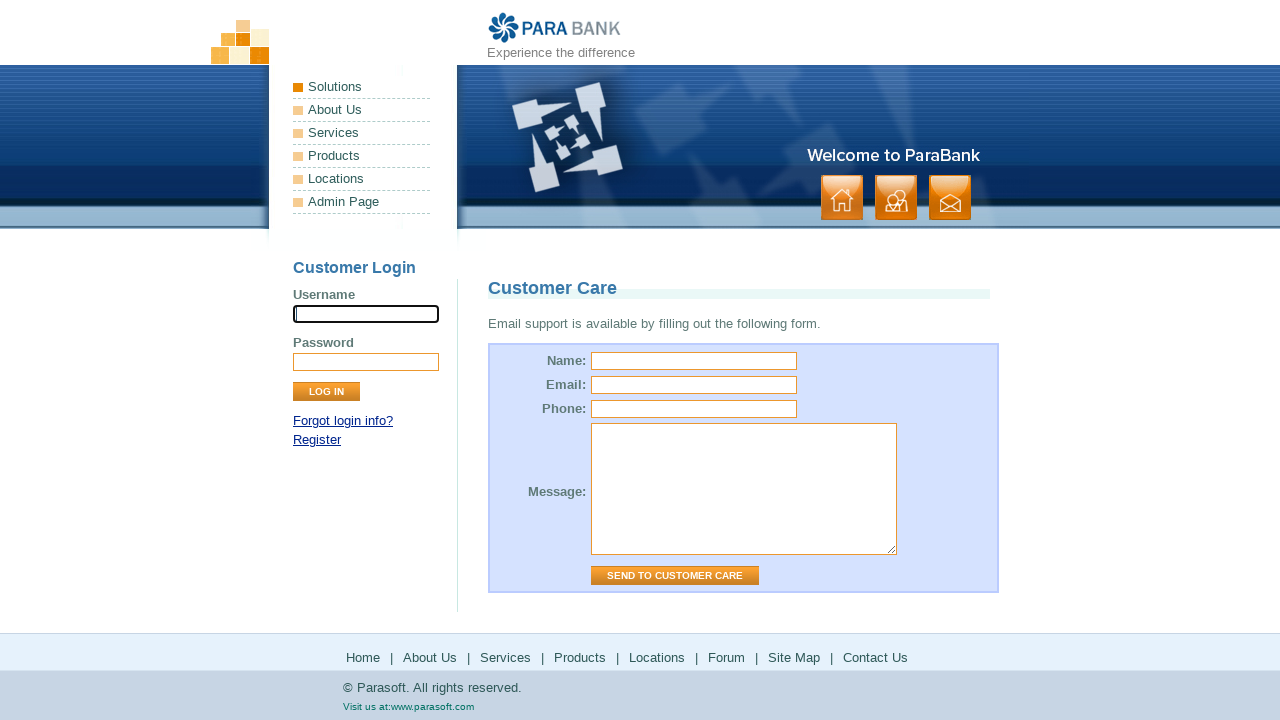

Page loaded after clicking link at index 7
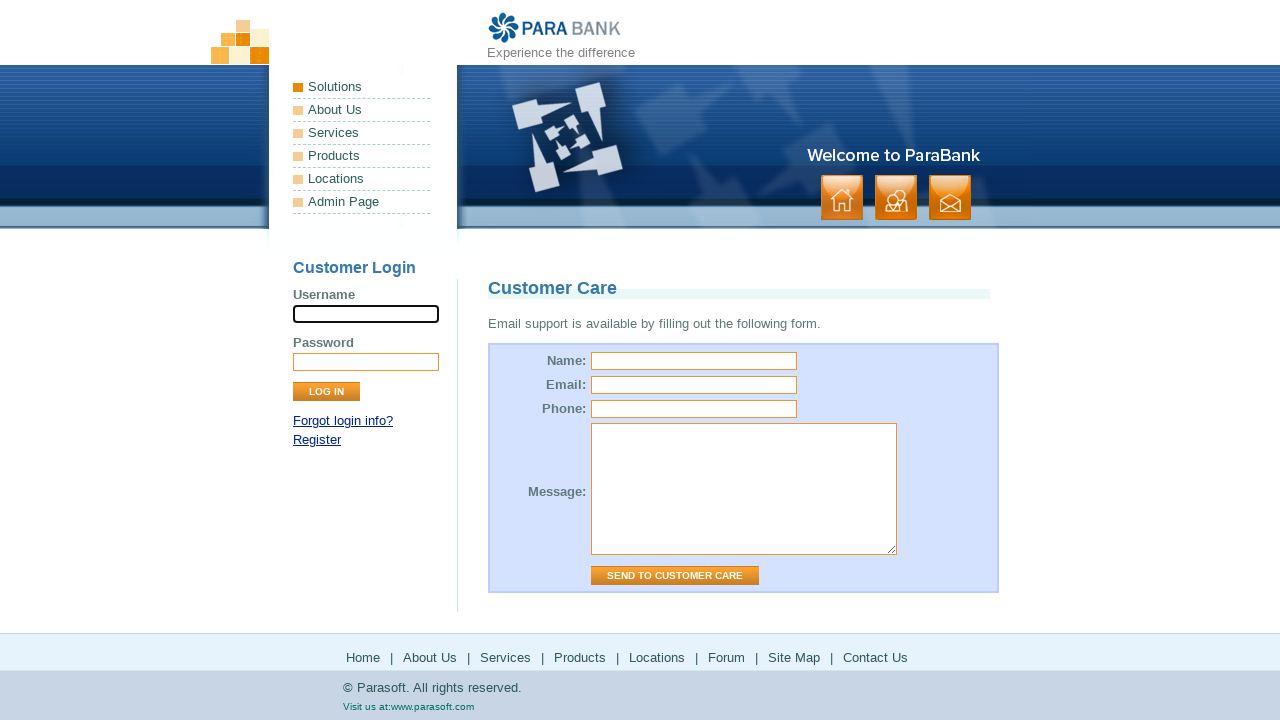

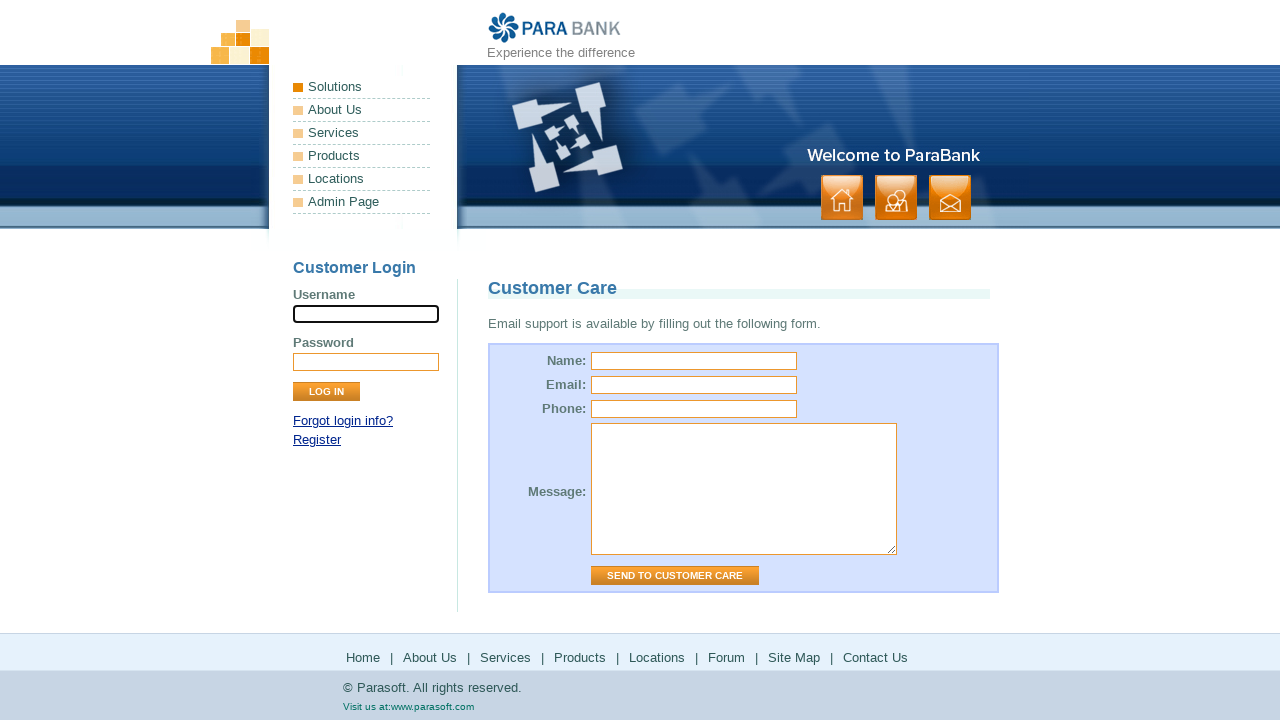